Tests confirmation alert by clicking a button and dismissing the confirmation dialog

Starting URL: https://demoqa.com/alerts

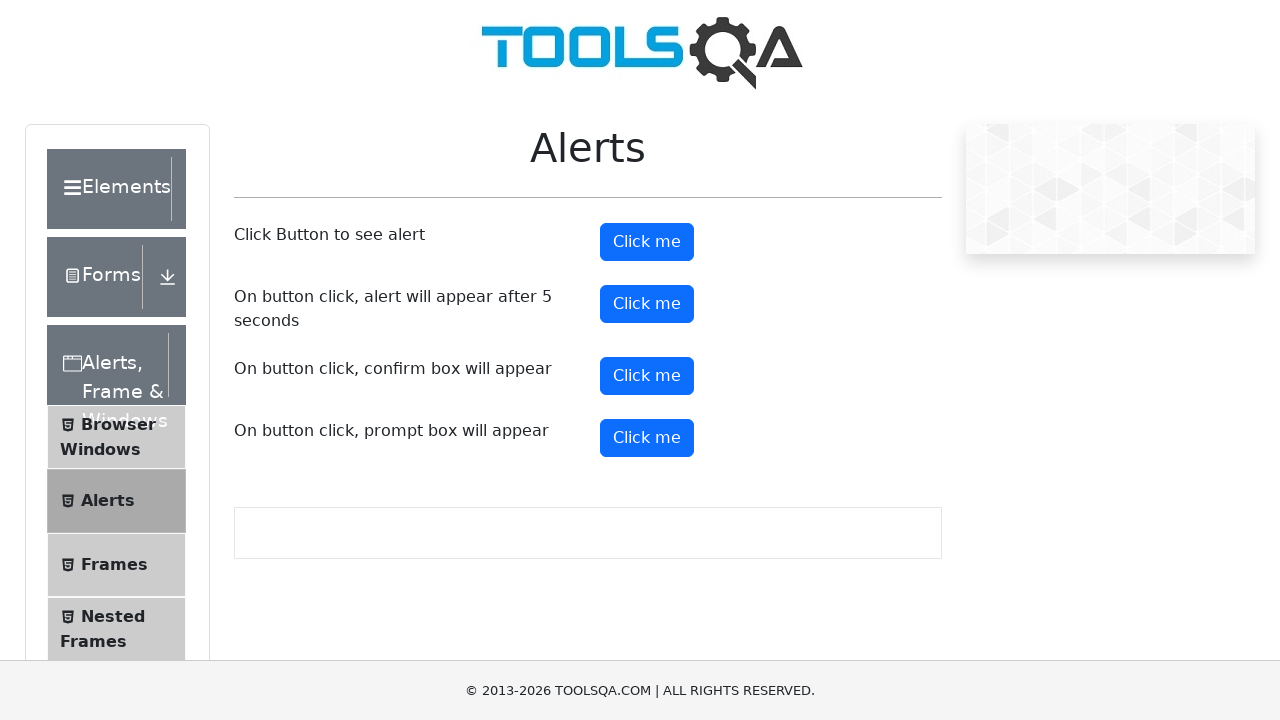

Set up dialog handler to dismiss confirmation alerts
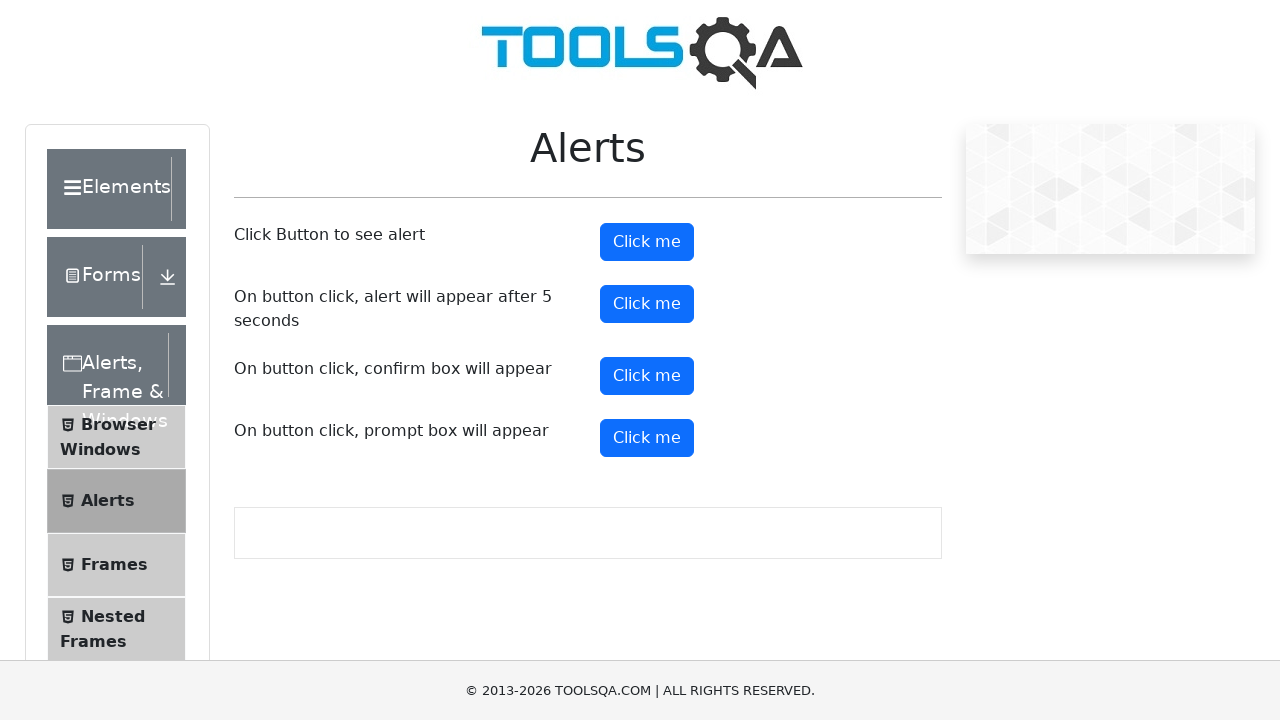

Clicked confirmation alert button at (647, 376) on button#confirmButton
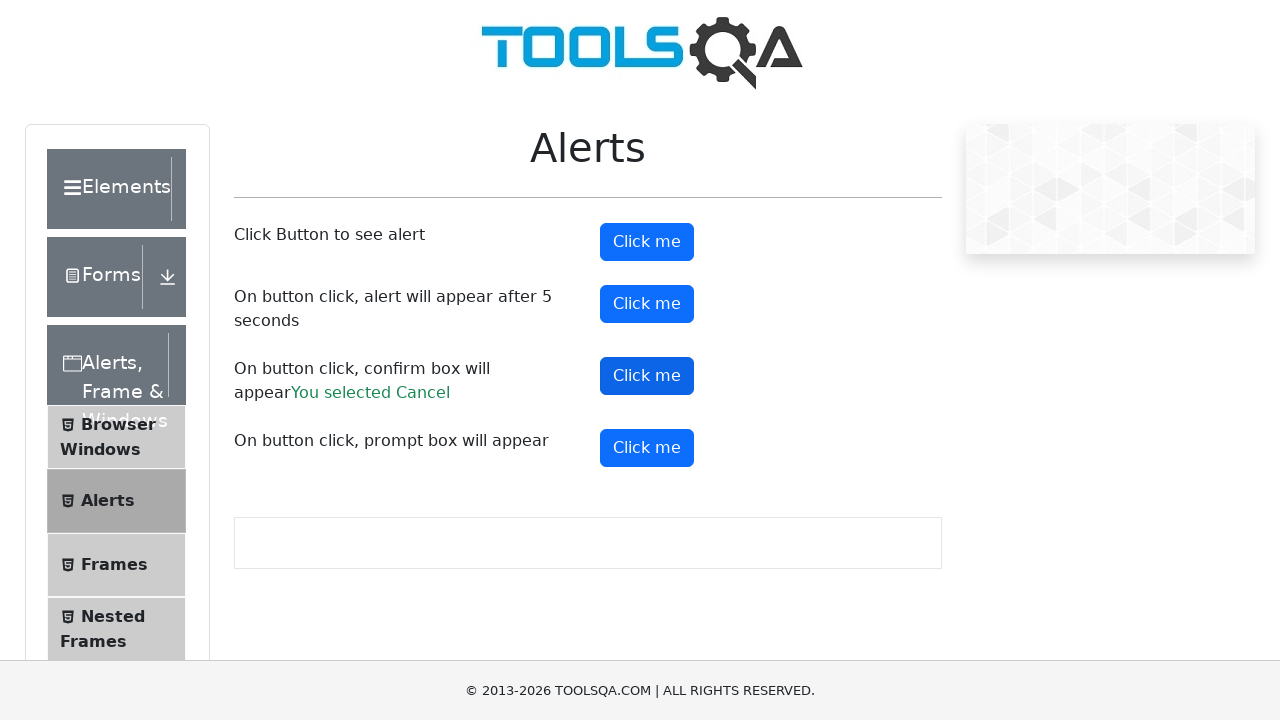

Waited for confirmation dialog to be dismissed
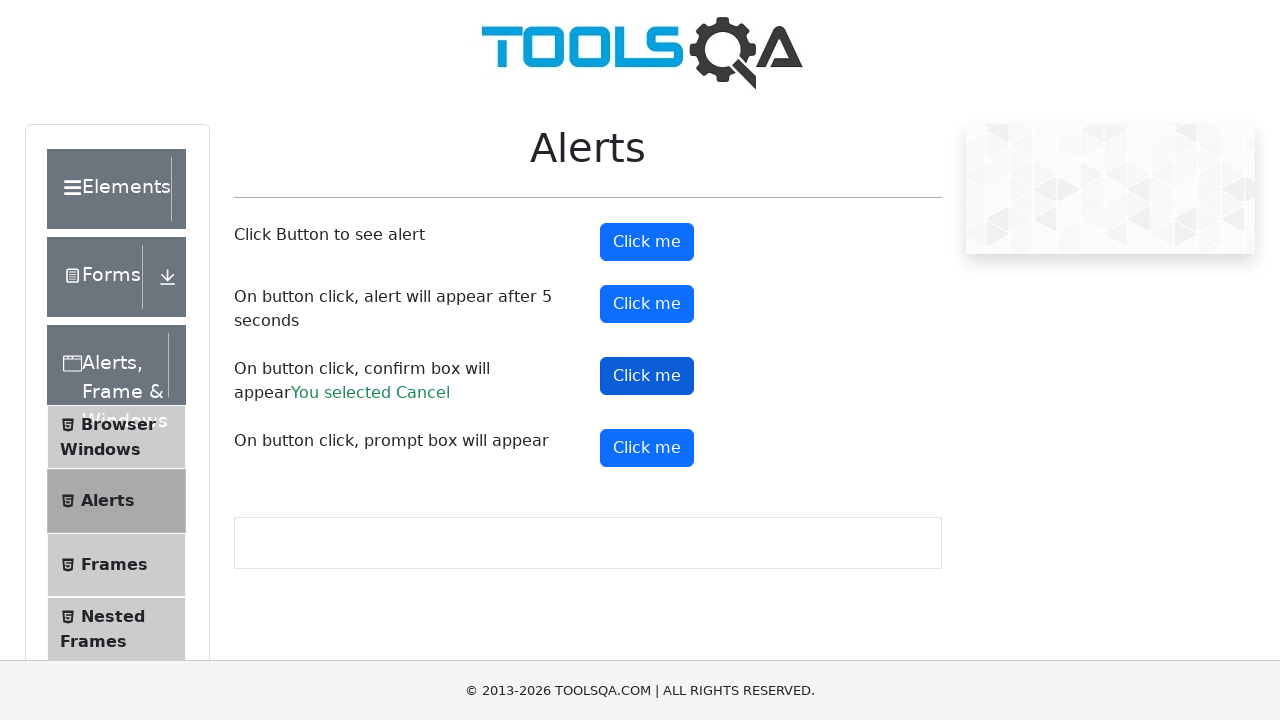

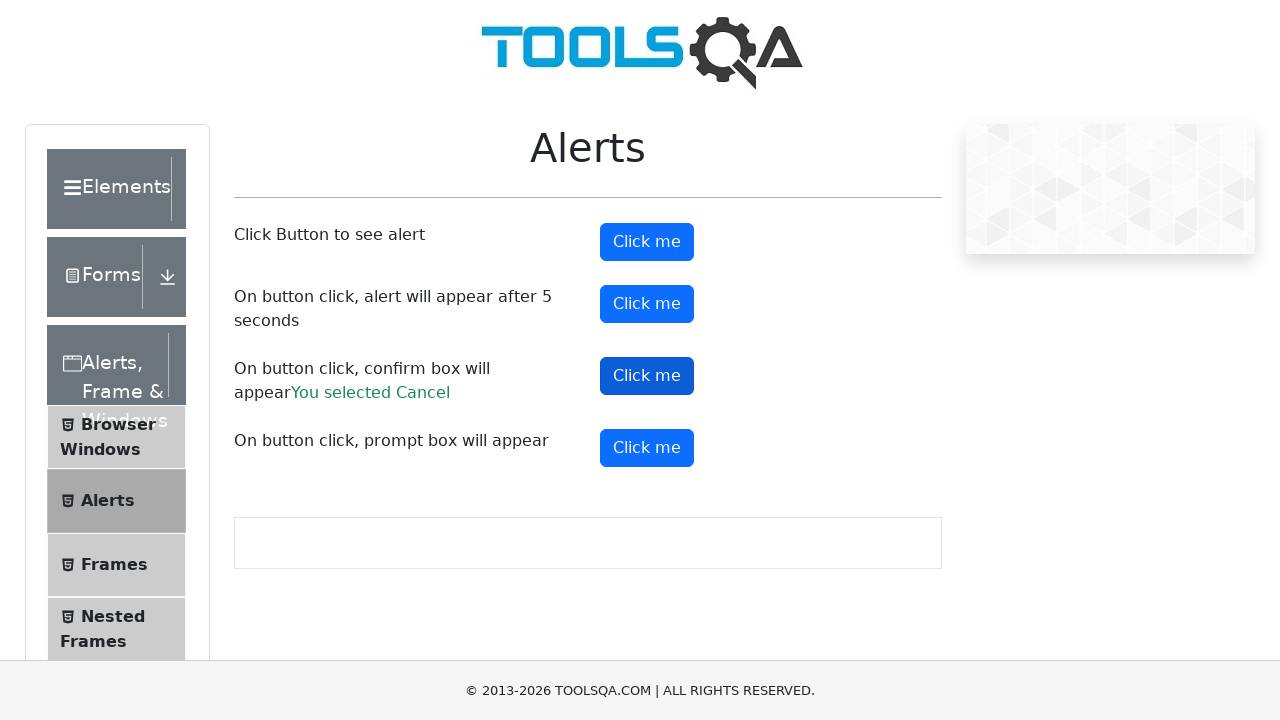